Tests an e-commerce product search and add-to-cart functionality by searching for products containing "ca", verifying results, and adding specific items to cart

Starting URL: https://rahulshettyacademy.com/seleniumPractise/

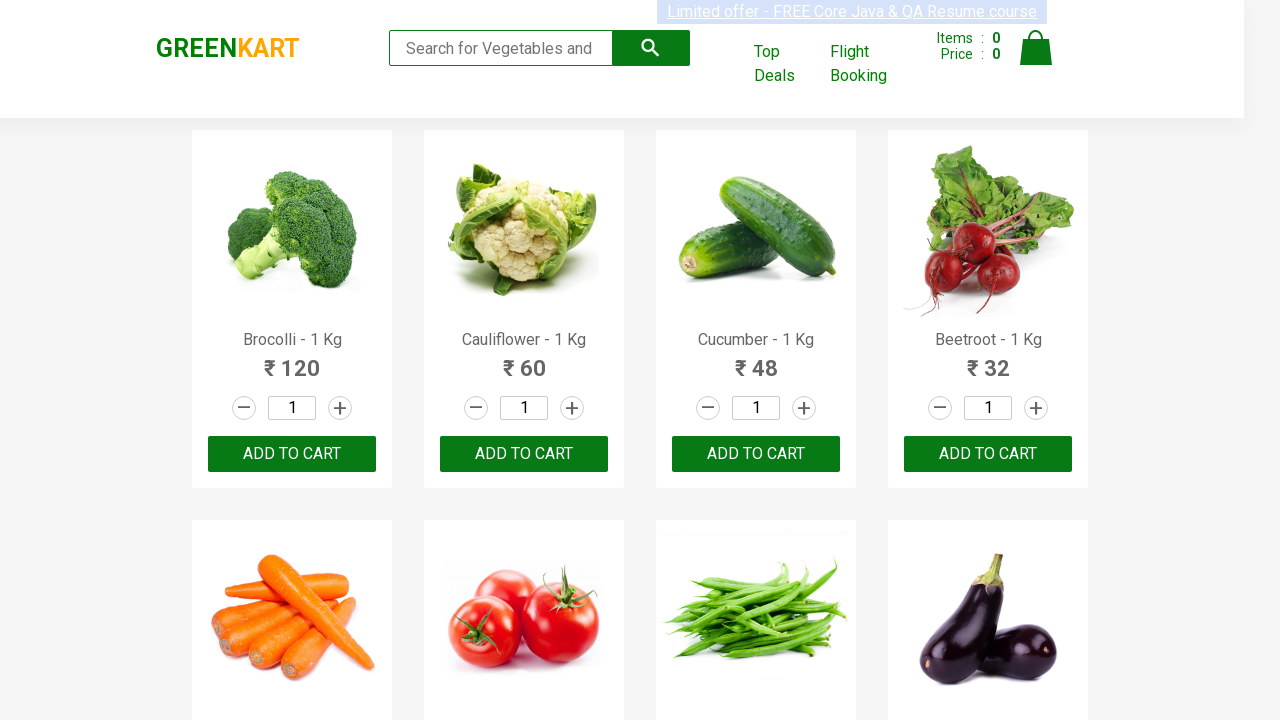

Filled search field with 'ca' to search for products on input[type='search']
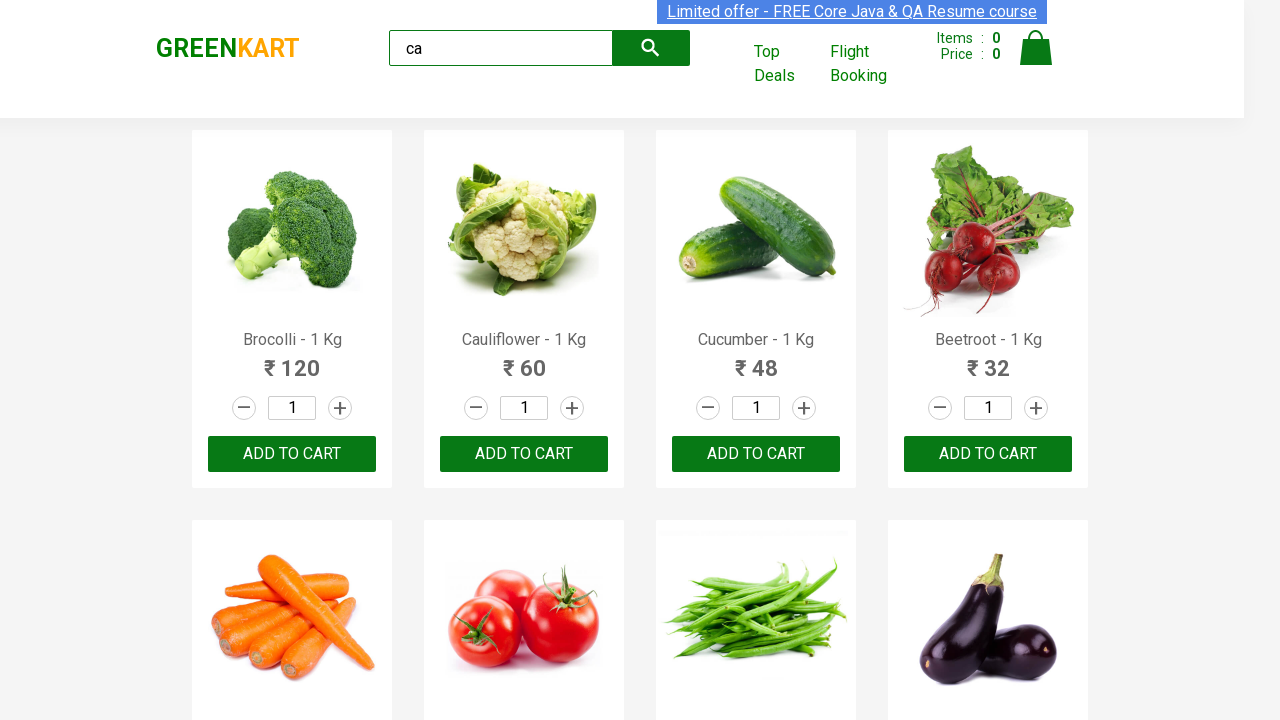

Search results loaded - products are visible
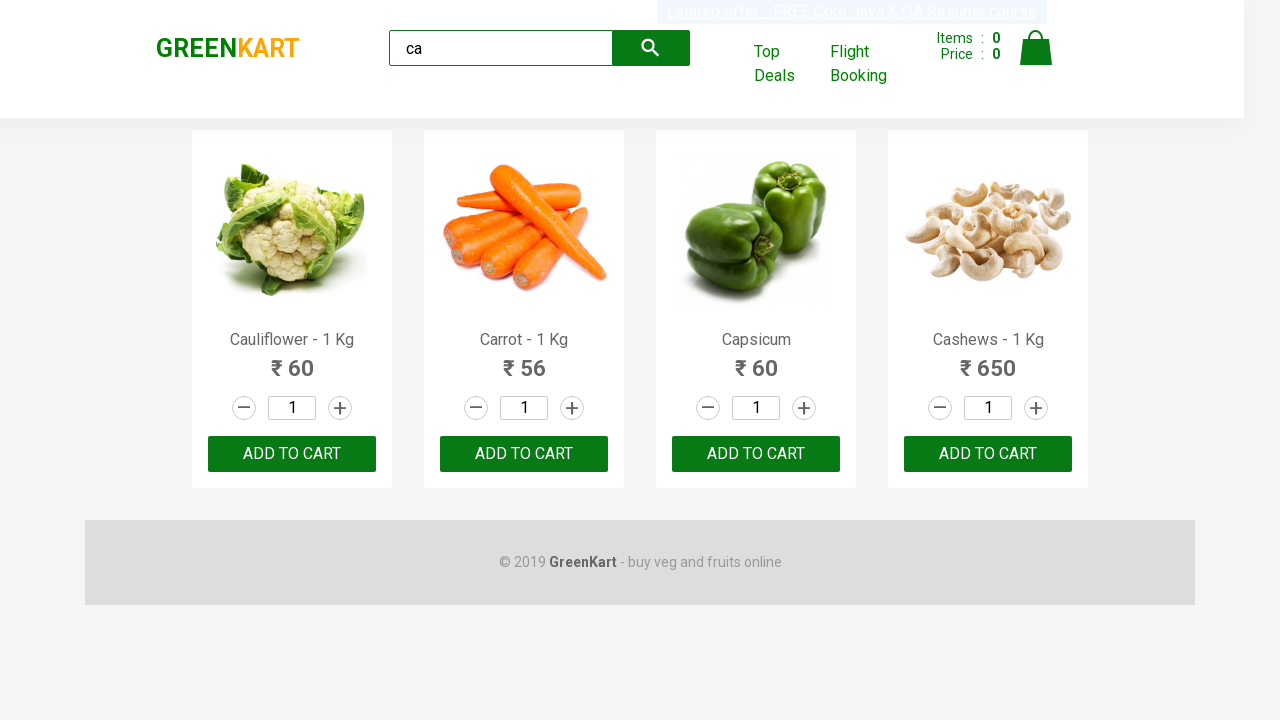

Clicked ADD TO CART button for the second product in search results at (524, 454) on .products .product >> nth=1 >> text=ADD TO CART
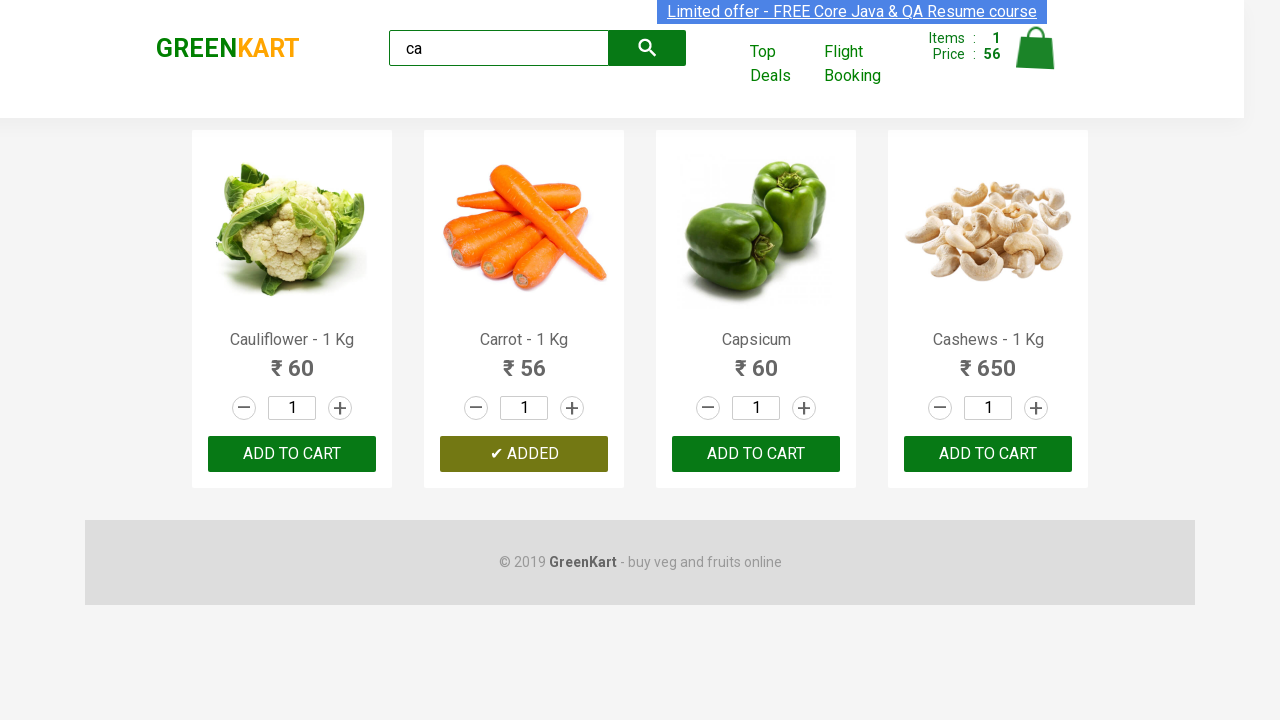

Found and clicked ADD TO CART button for product: Cashews - 1 Kg at (988, 454) on .products .product >> nth=3 >> button
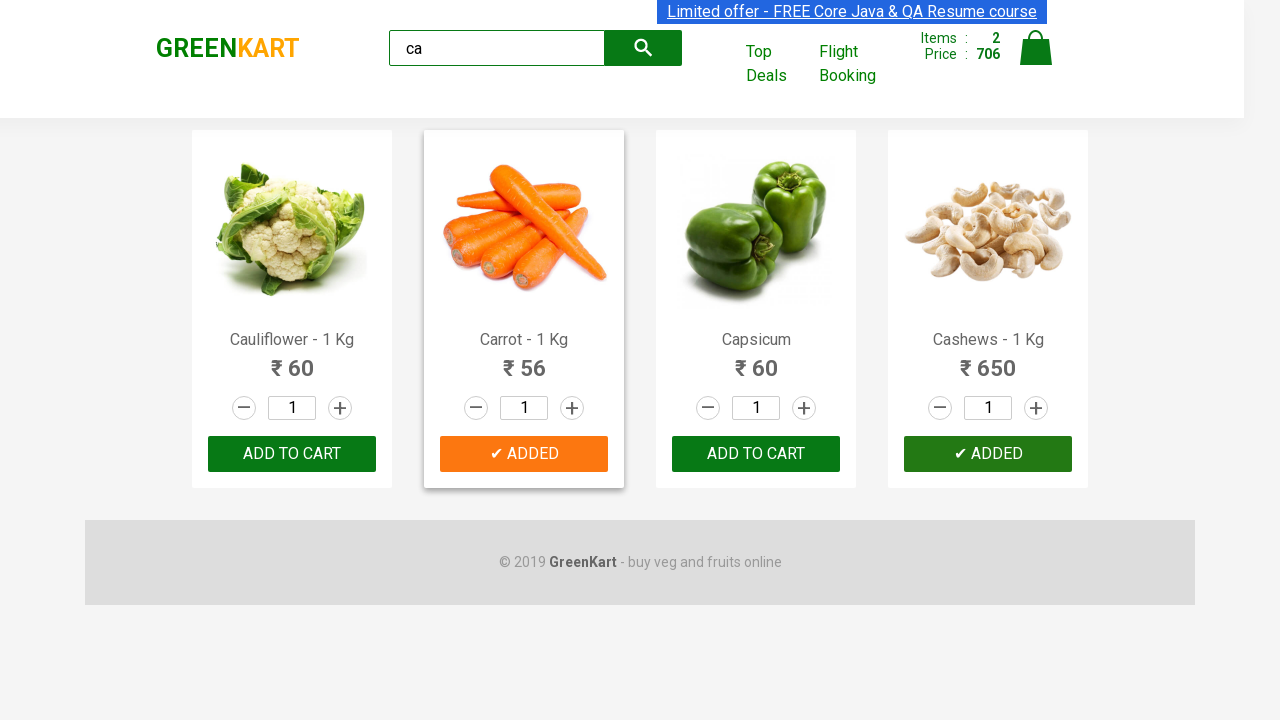

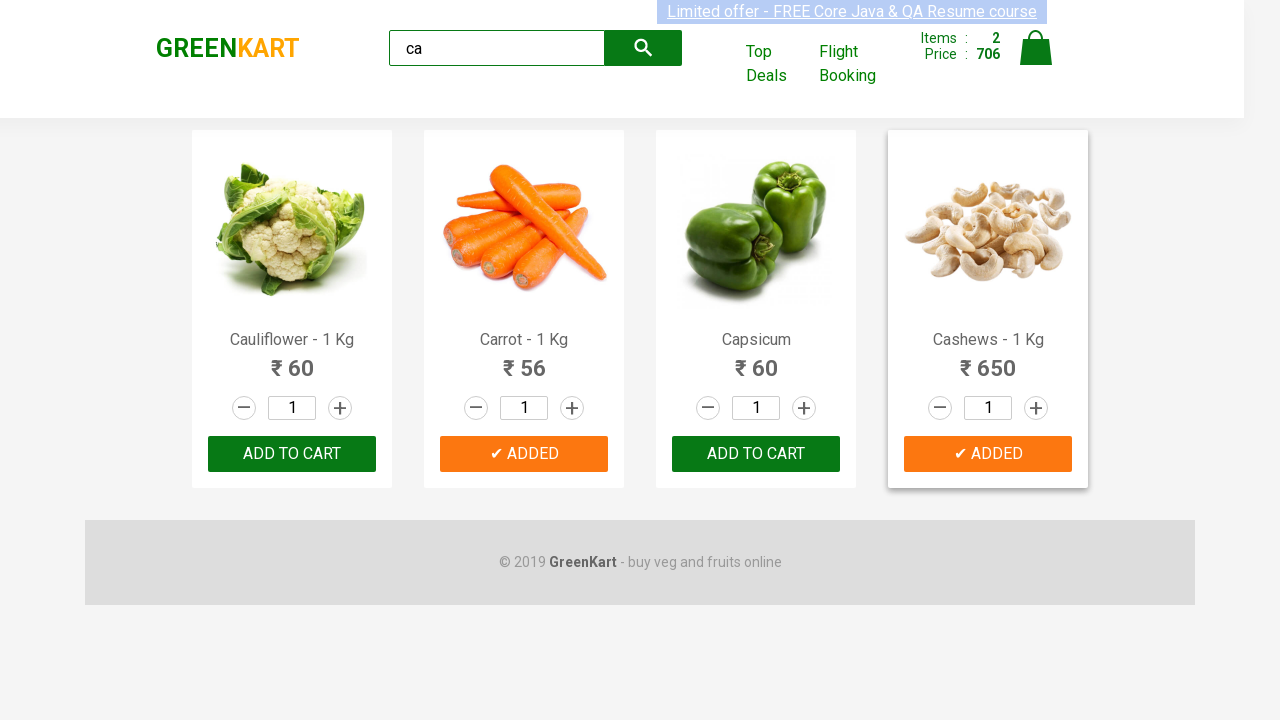